Tests a registration form by filling in first name, last name, and email fields, then submitting and verifying successful registration message.

Starting URL: http://suninjuly.github.io/registration1.html

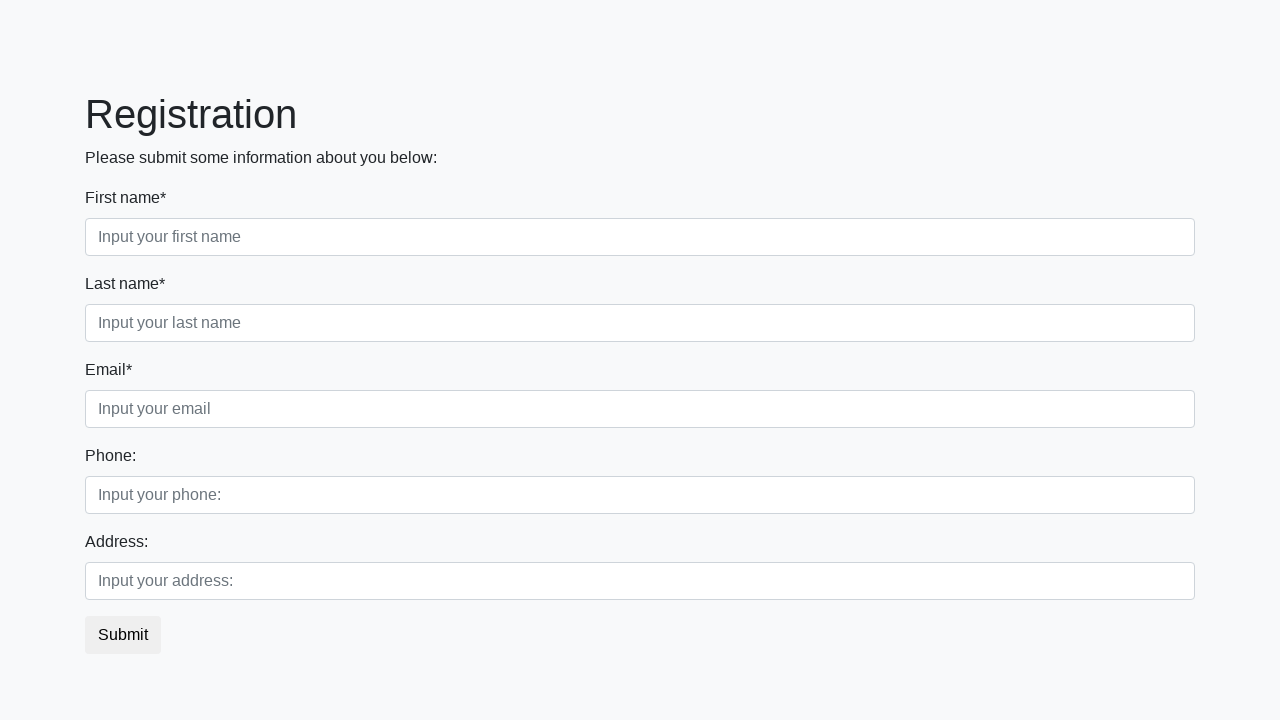

Filled first name field with 'John' on .first_block .first
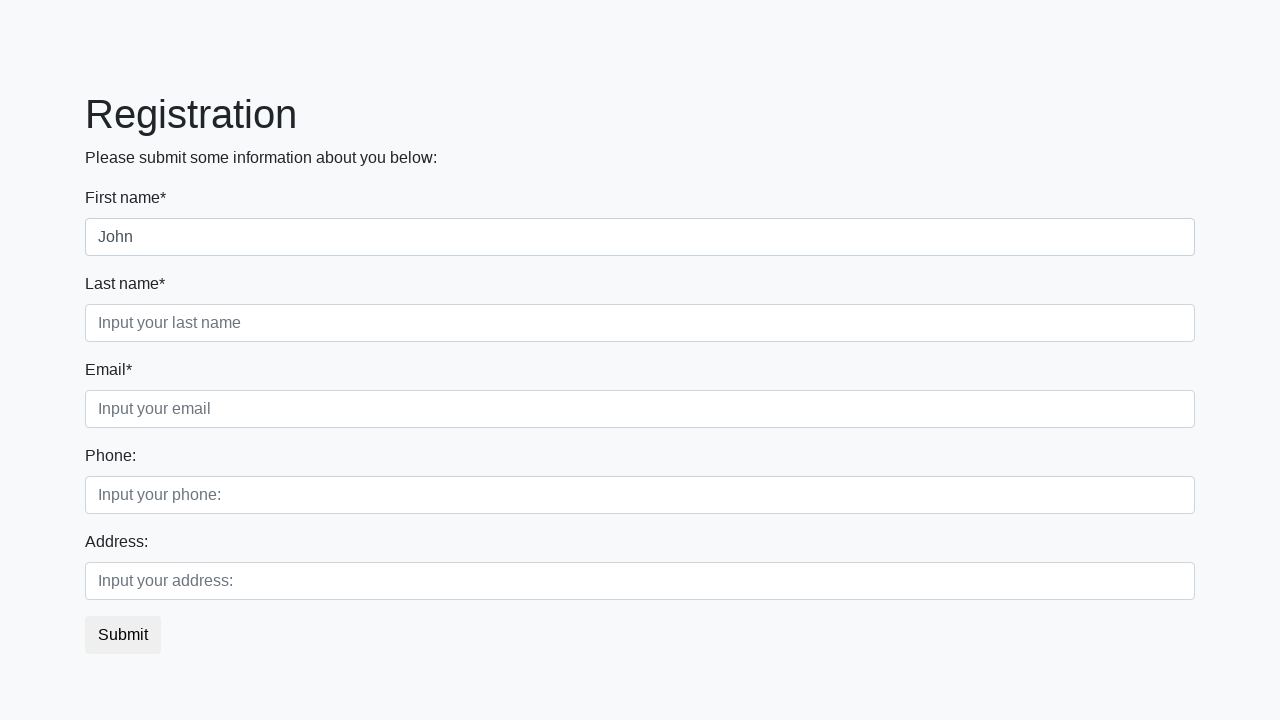

Filled last name field with 'Doe' on .first_block .second
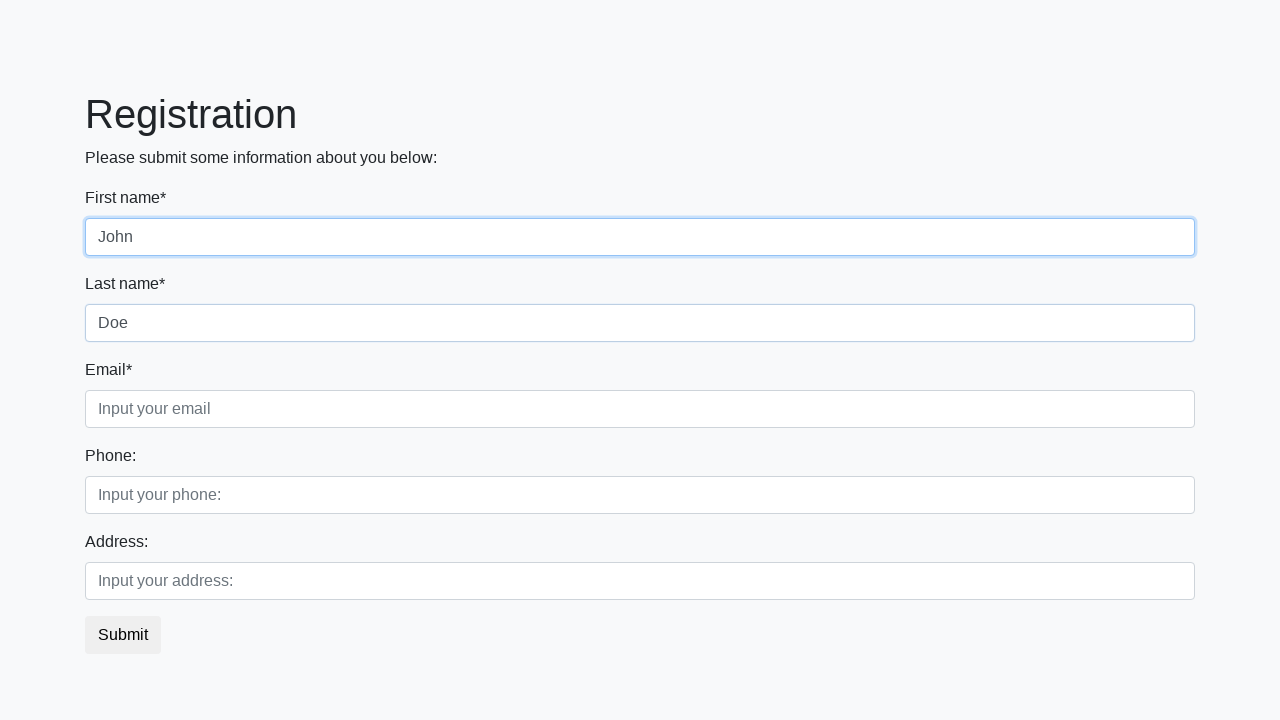

Filled email field with '11111@email.com' on .first_block .third
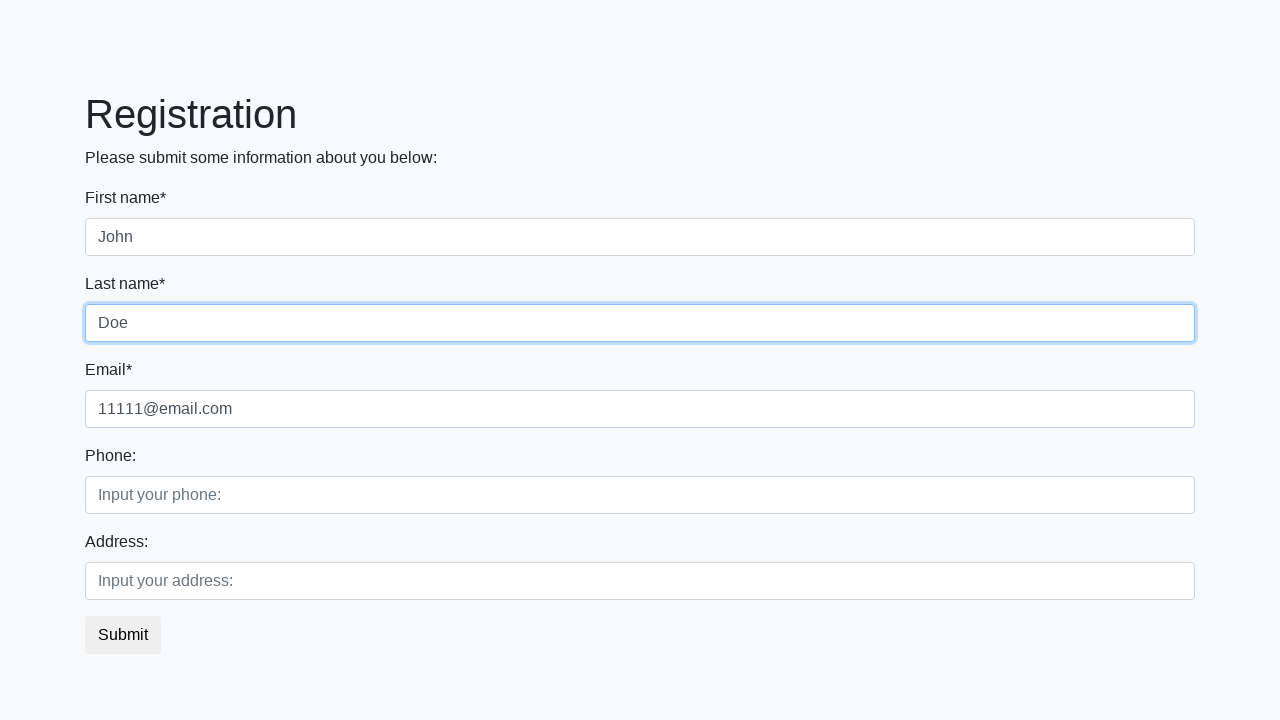

Clicked submit button to register at (123, 635) on button.btn
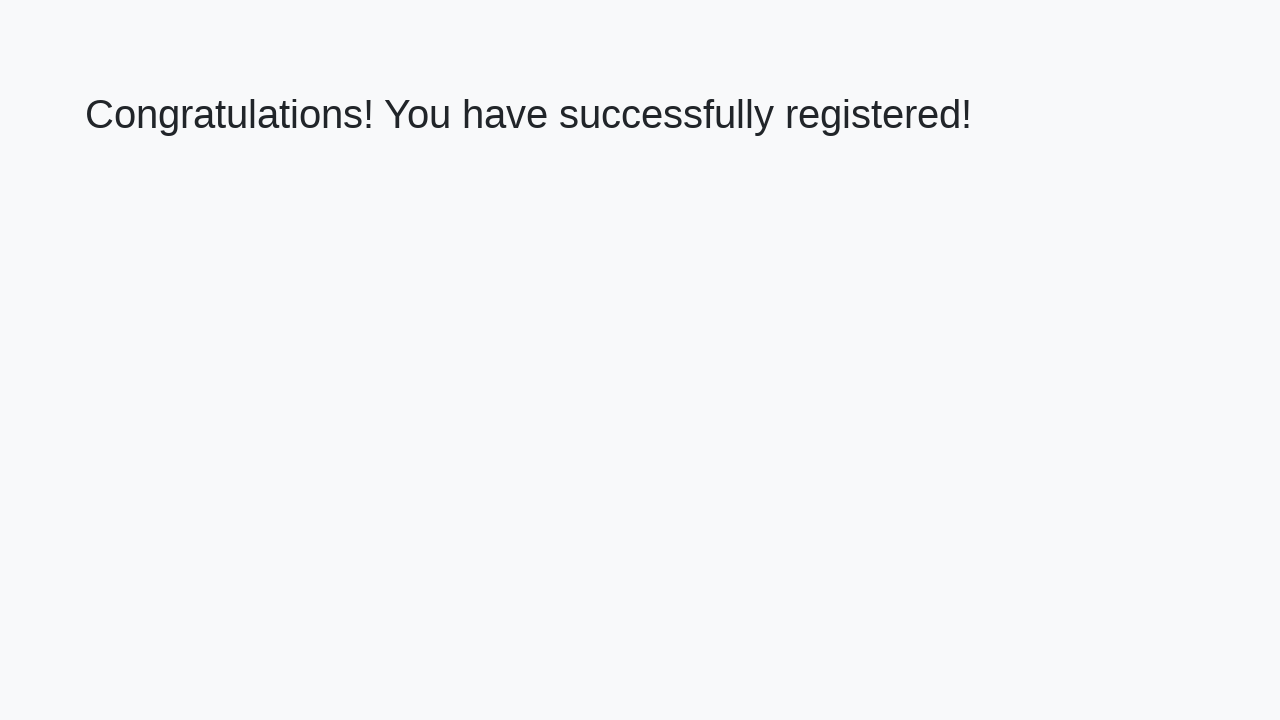

Retrieved welcome message text from h1 element
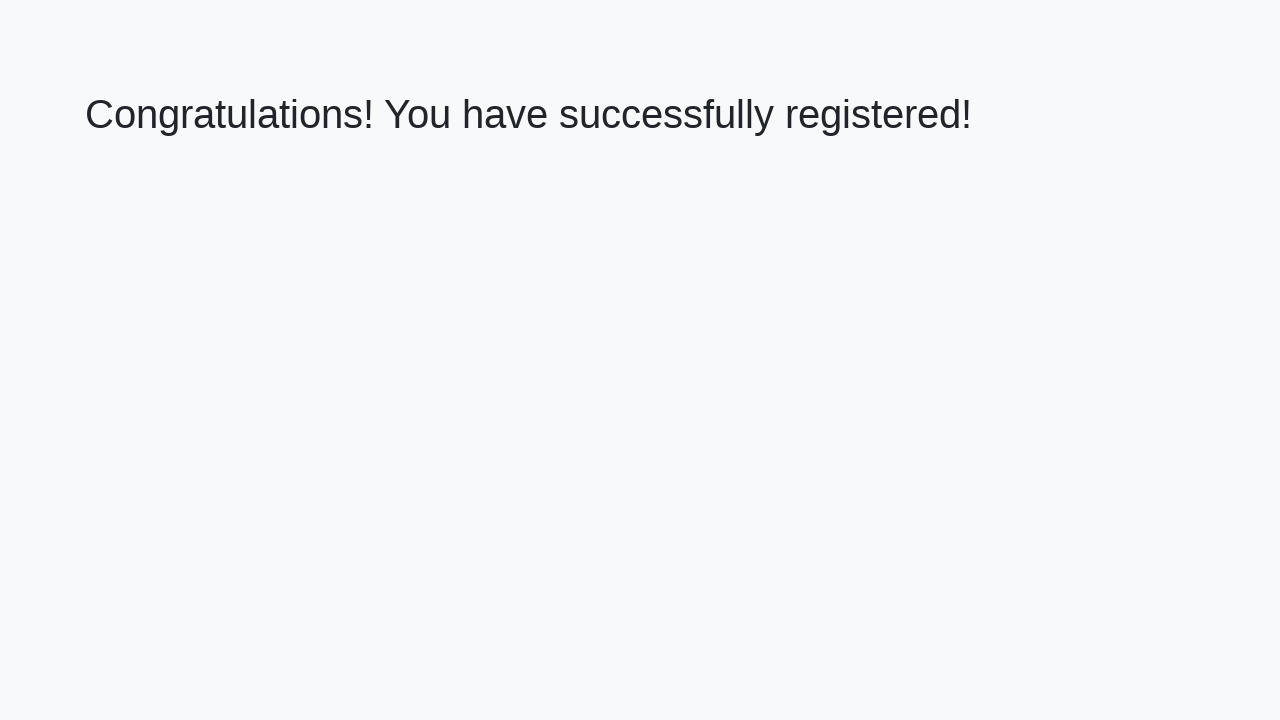

Verified successful registration message is displayed
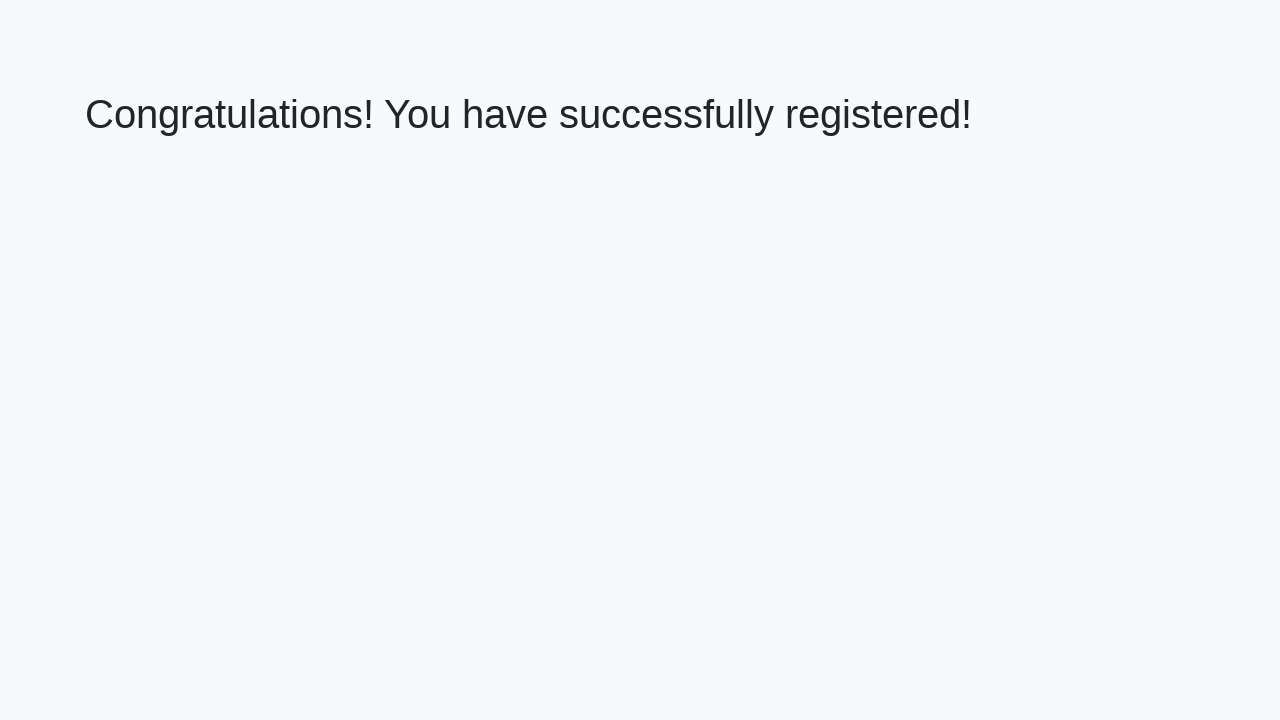

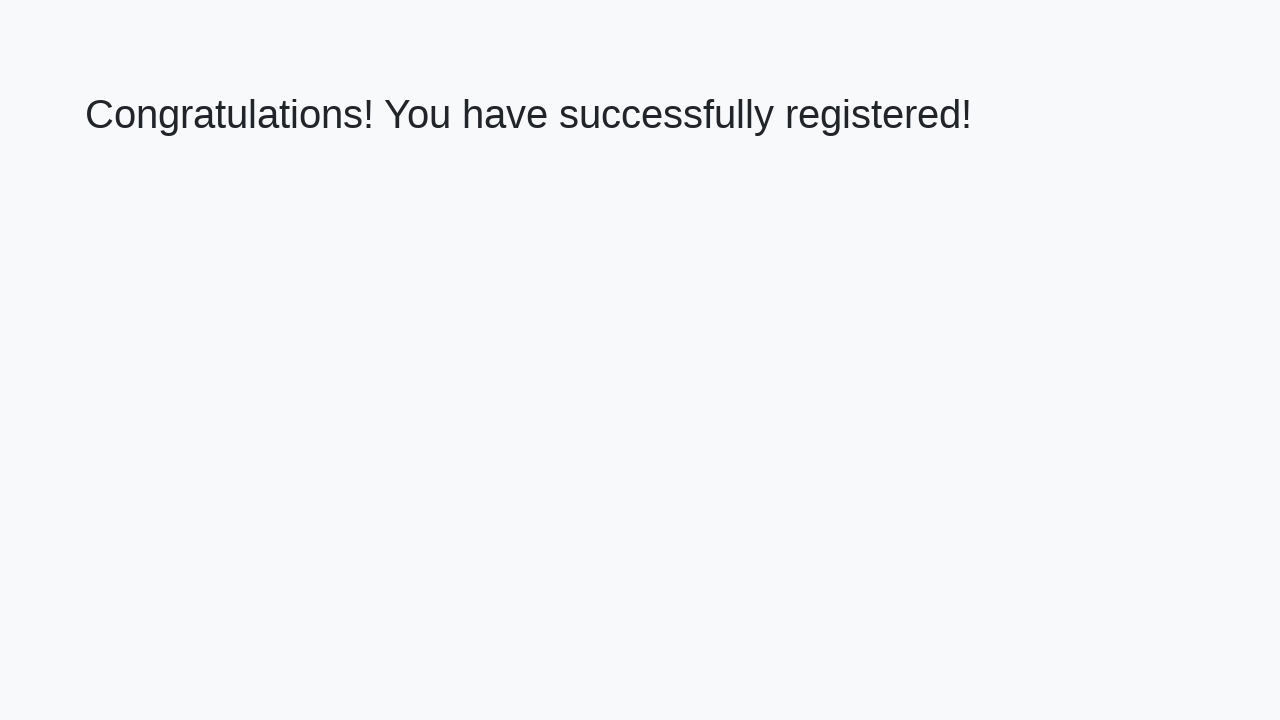